Navigates to OrangeHRM demo site and verifies the page title

Starting URL: https://opensource-demo.orangehrmlive.com

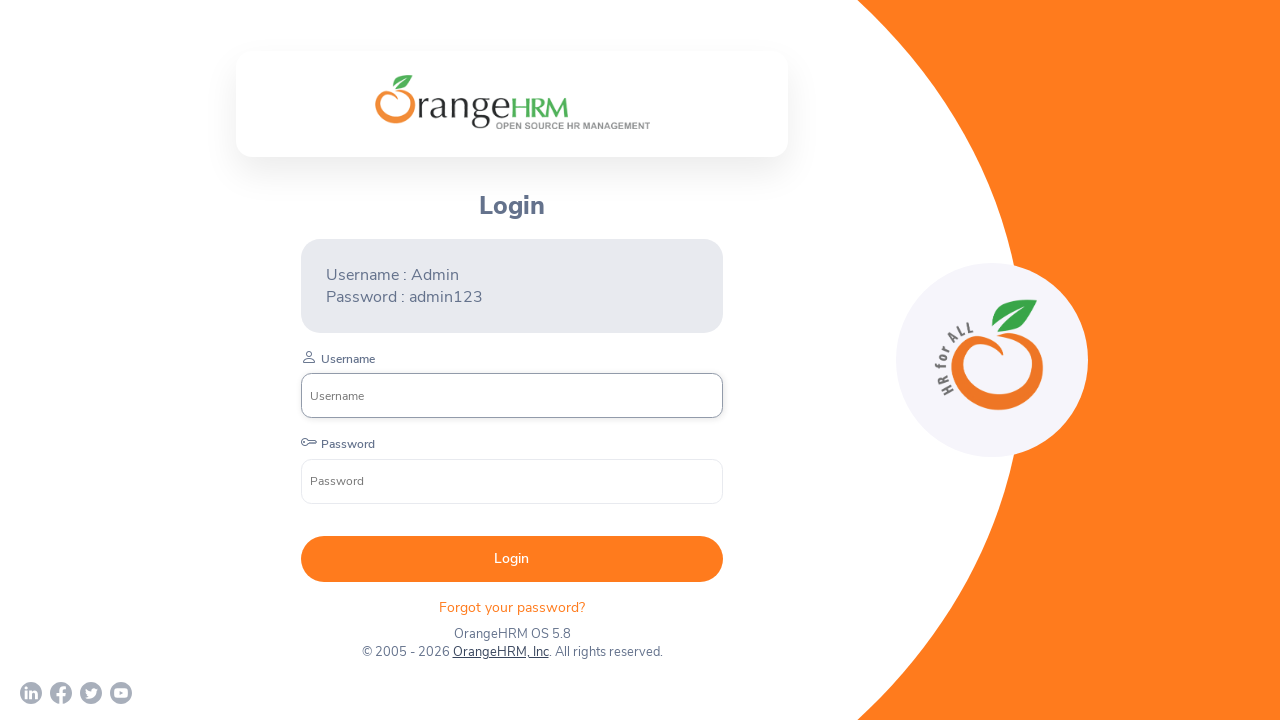

Navigated to OrangeHRM demo site homepage
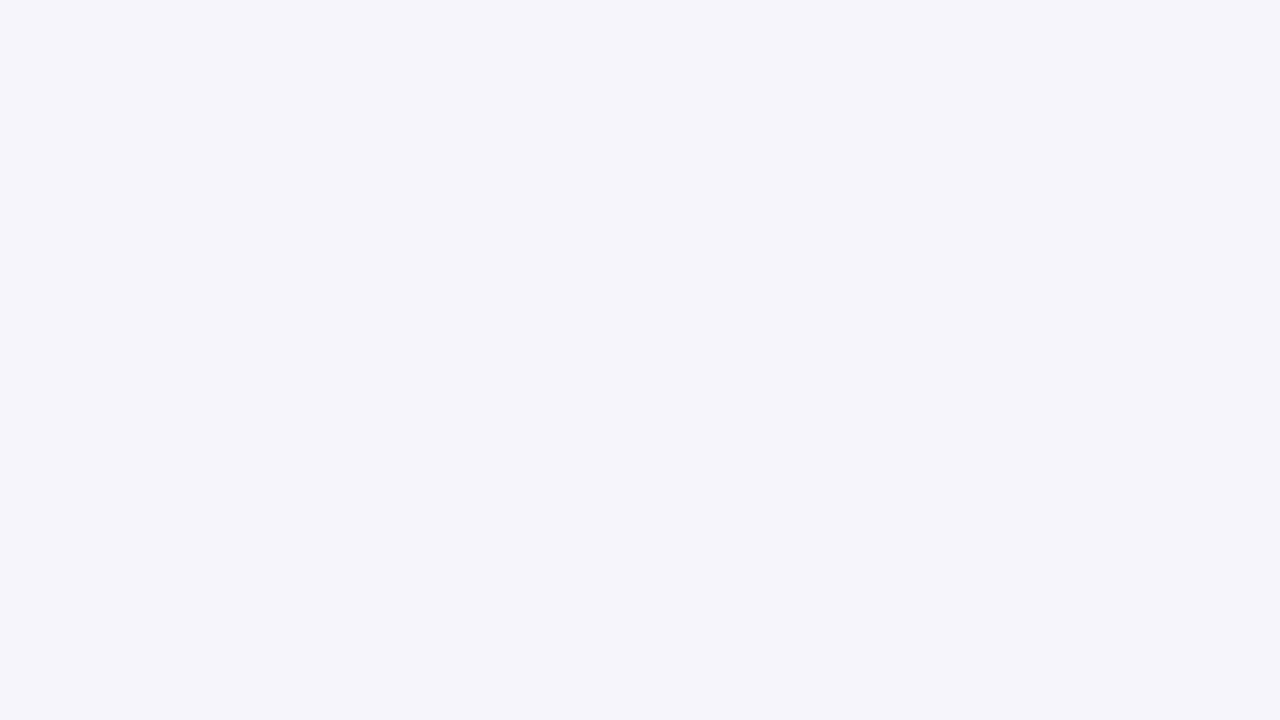

Verified page title is 'OrangeHRM'
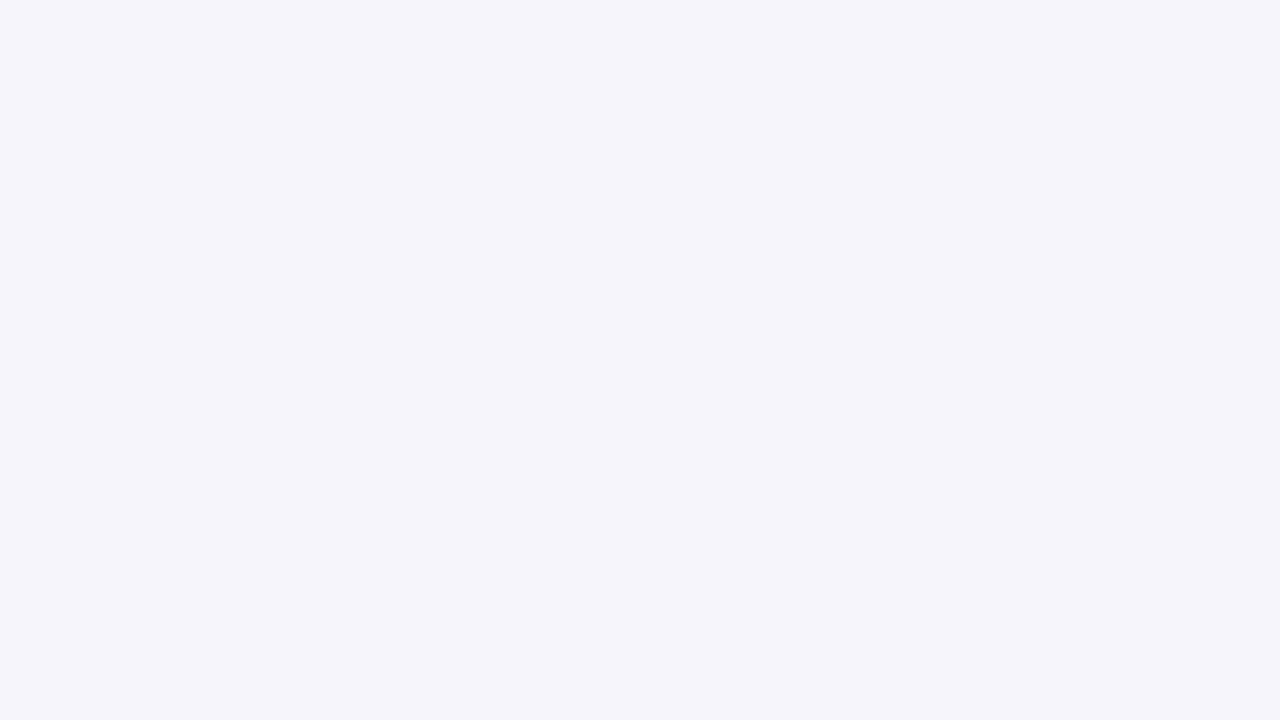

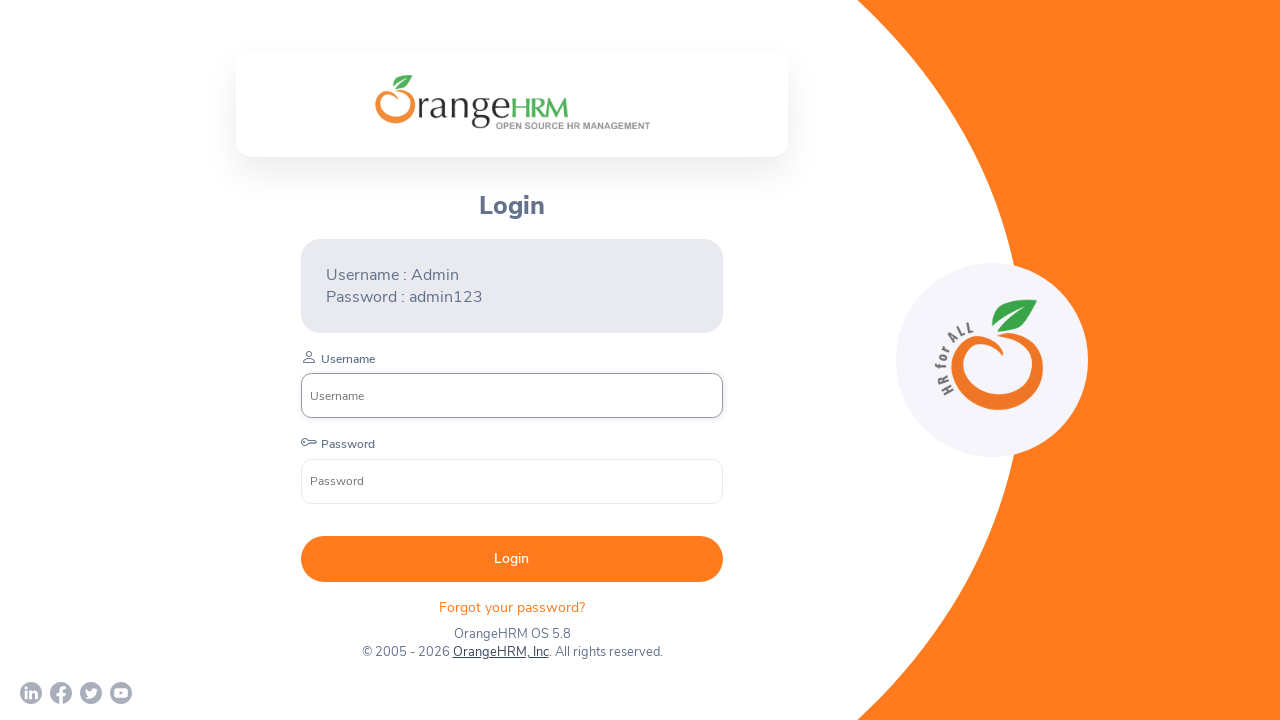